Tests a form that requires calculating the sum of two displayed numbers and selecting the result from a dropdown menu

Starting URL: https://suninjuly.github.io/selects1.html

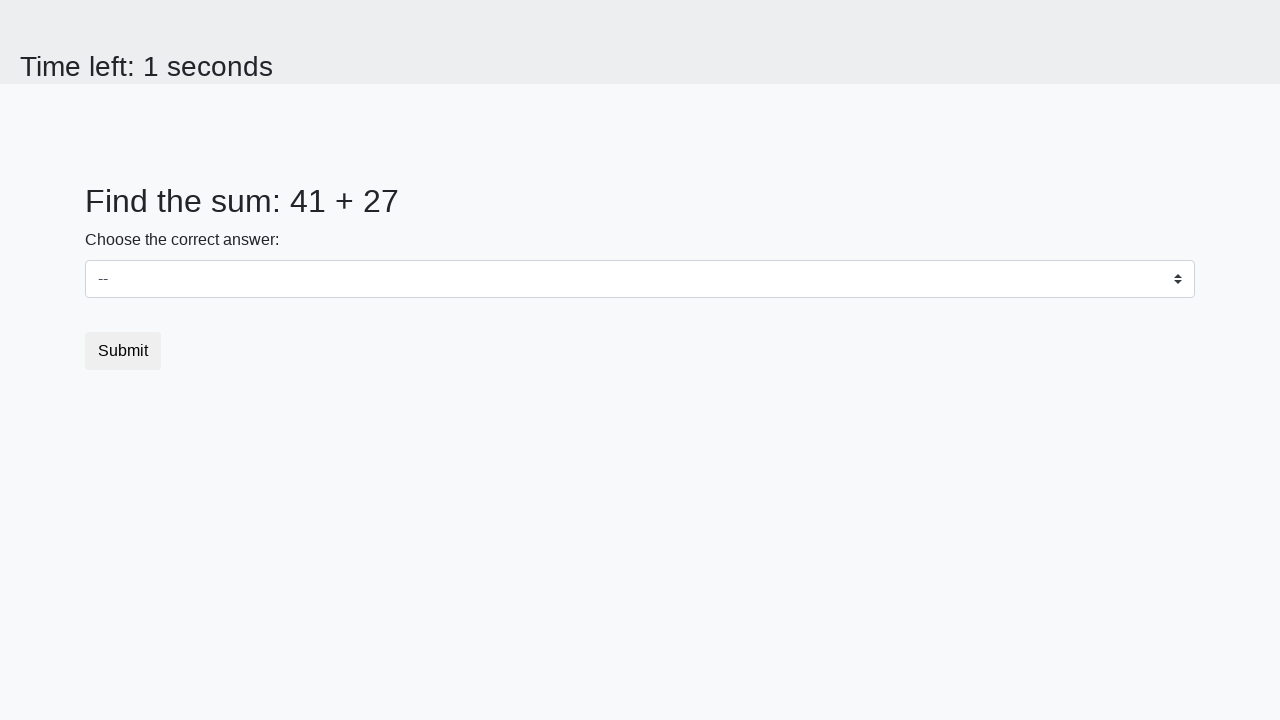

Located first number element (#num1)
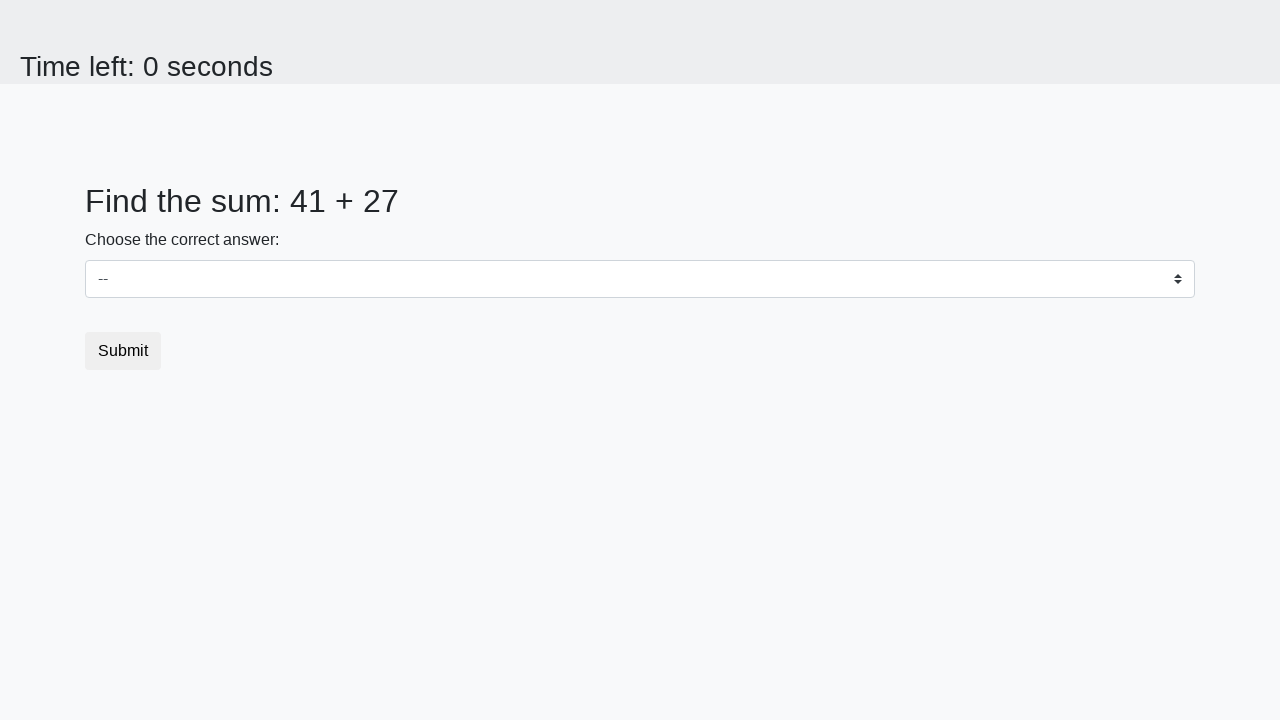

Located second number element (#num2)
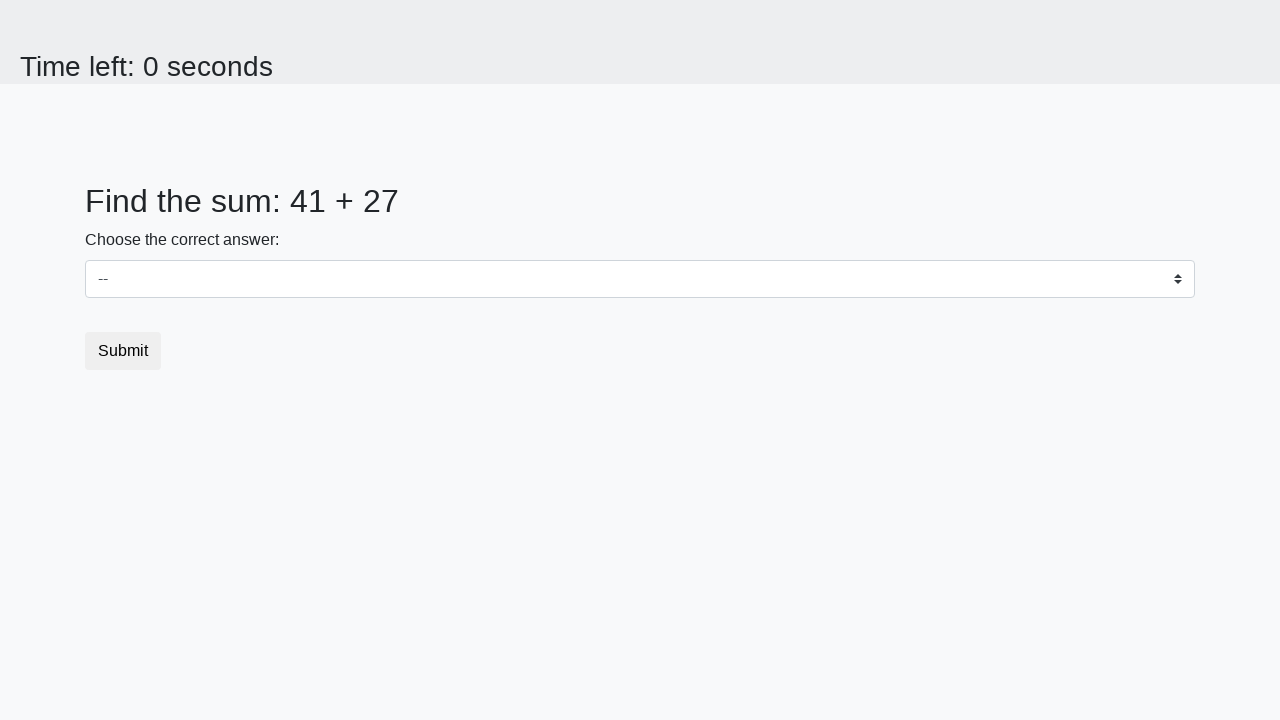

Extracted first number: 41
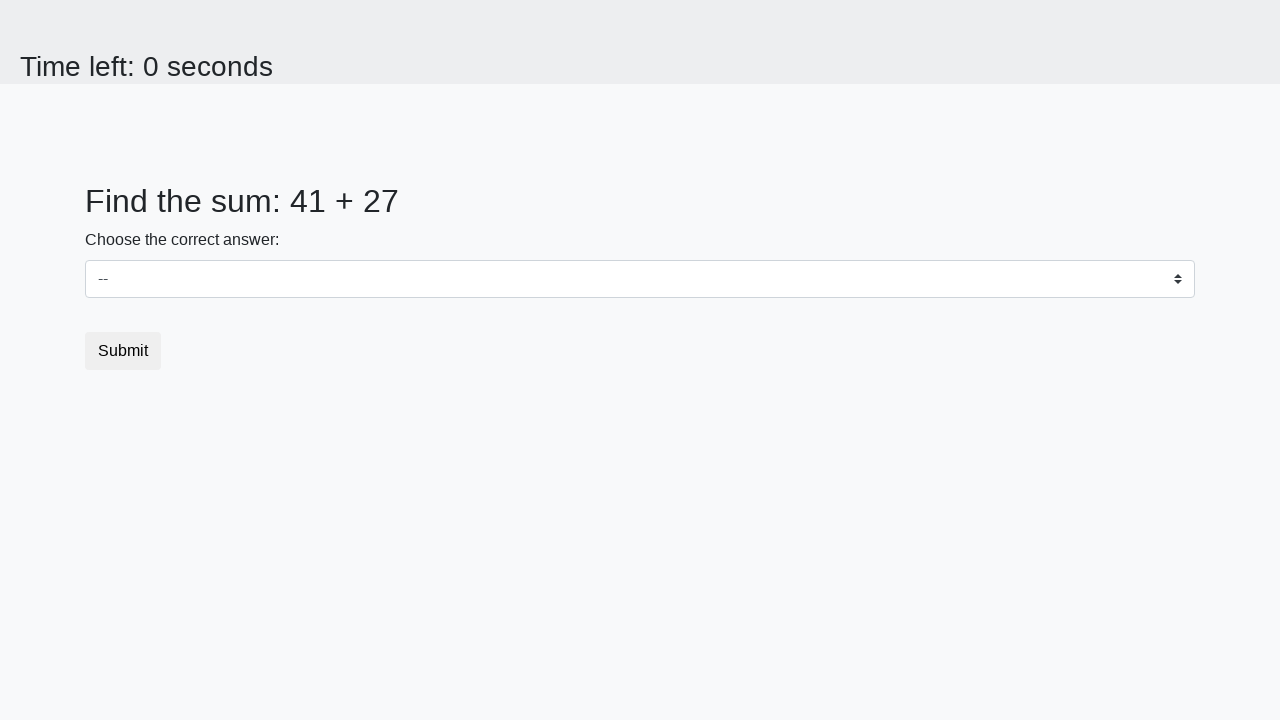

Extracted second number: 27
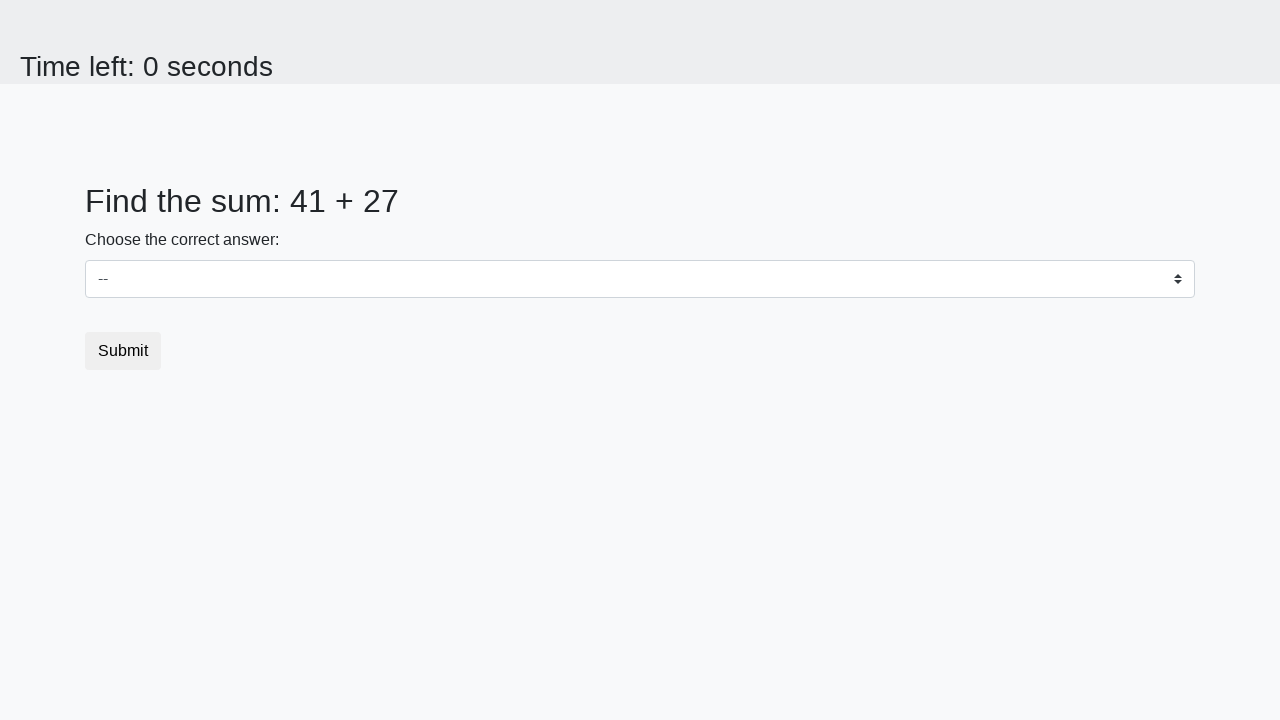

Calculated sum: 41 + 27 = 68
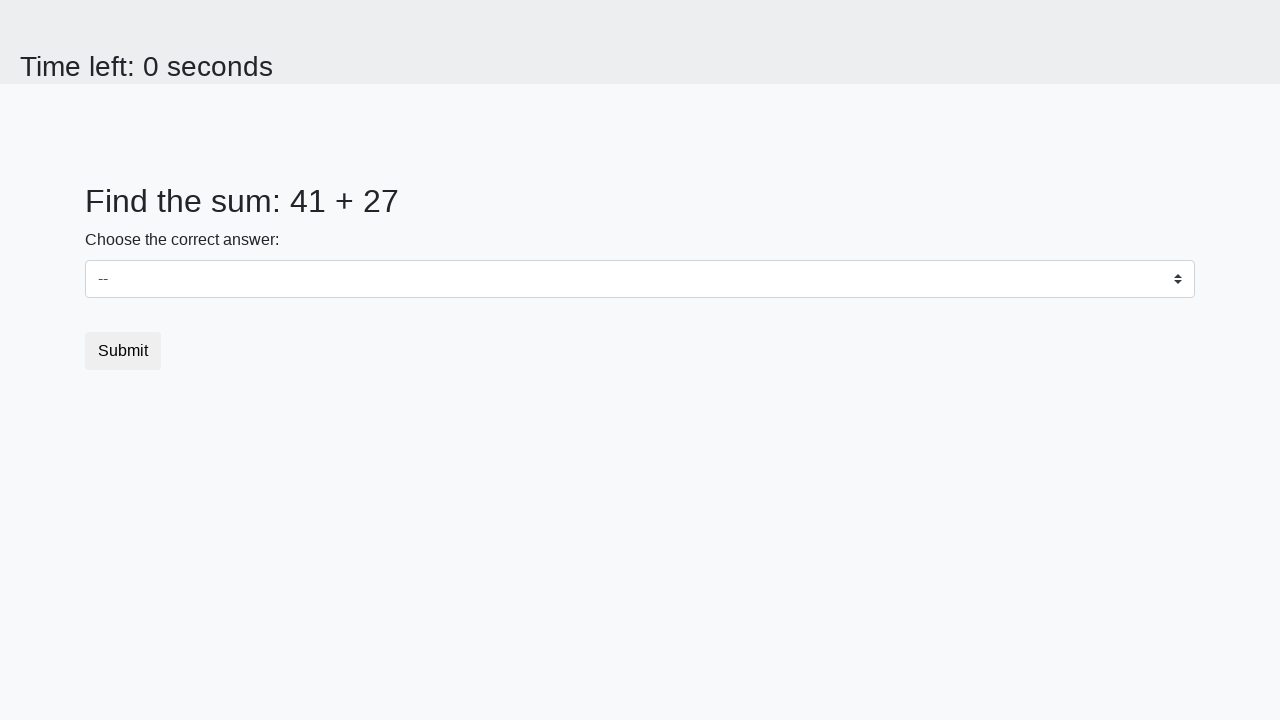

Selected 68 from dropdown menu on select
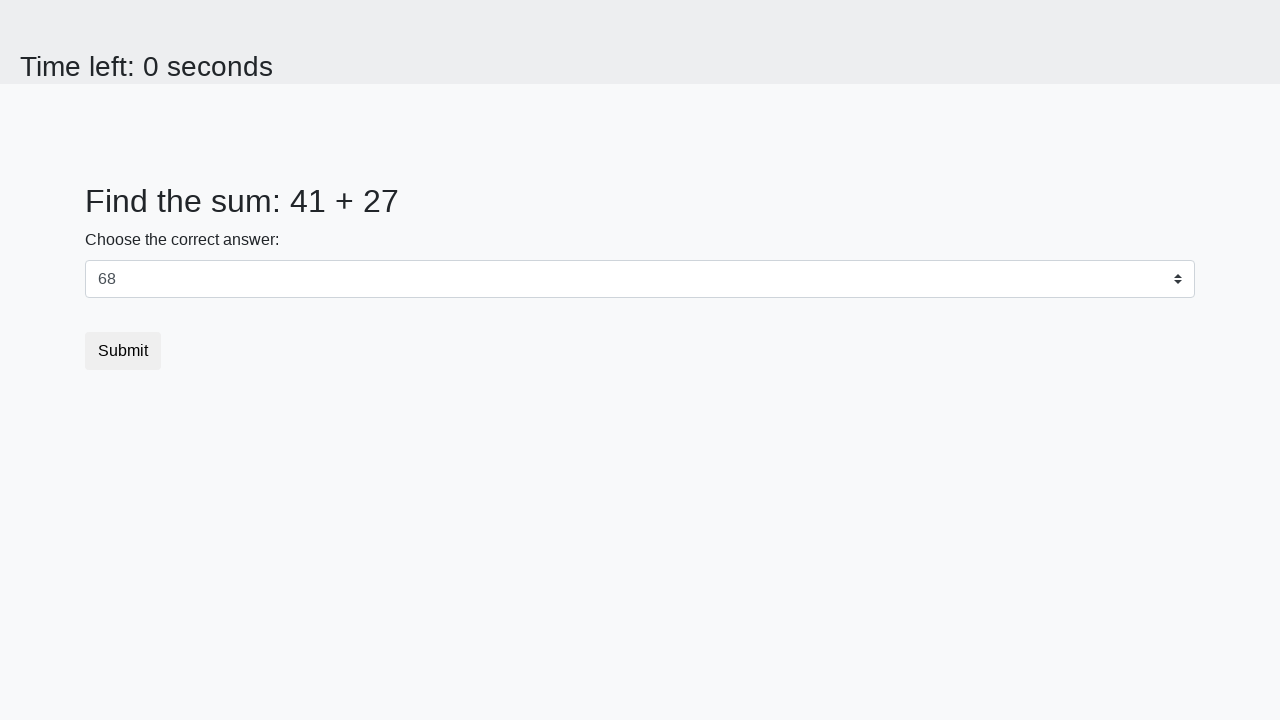

Clicked submit button (.btn) at (123, 351) on .btn
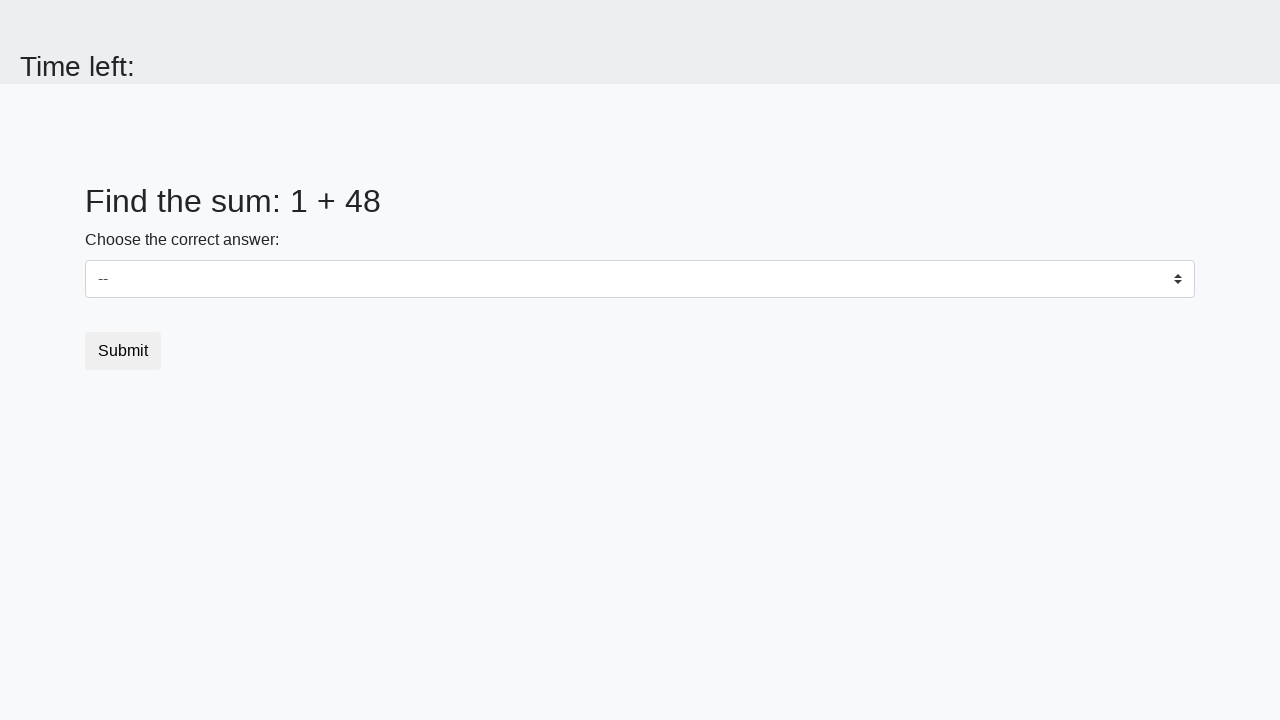

Waited 1000ms for form submission result
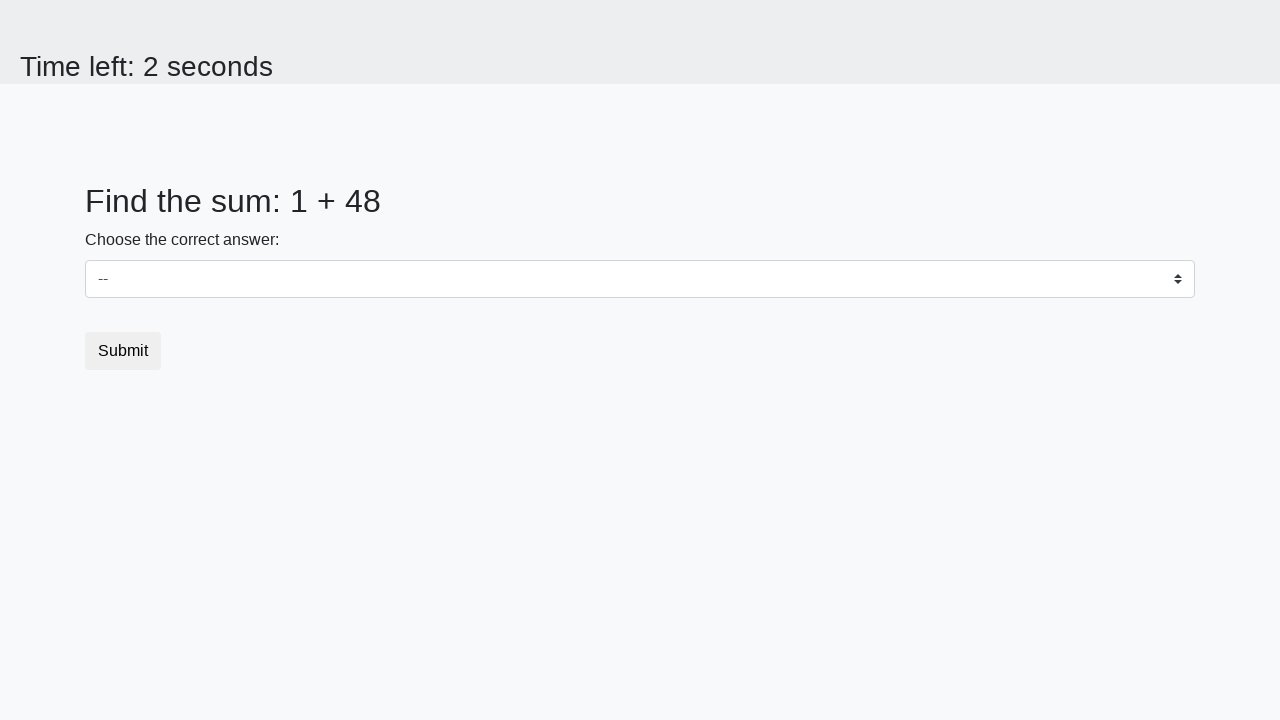

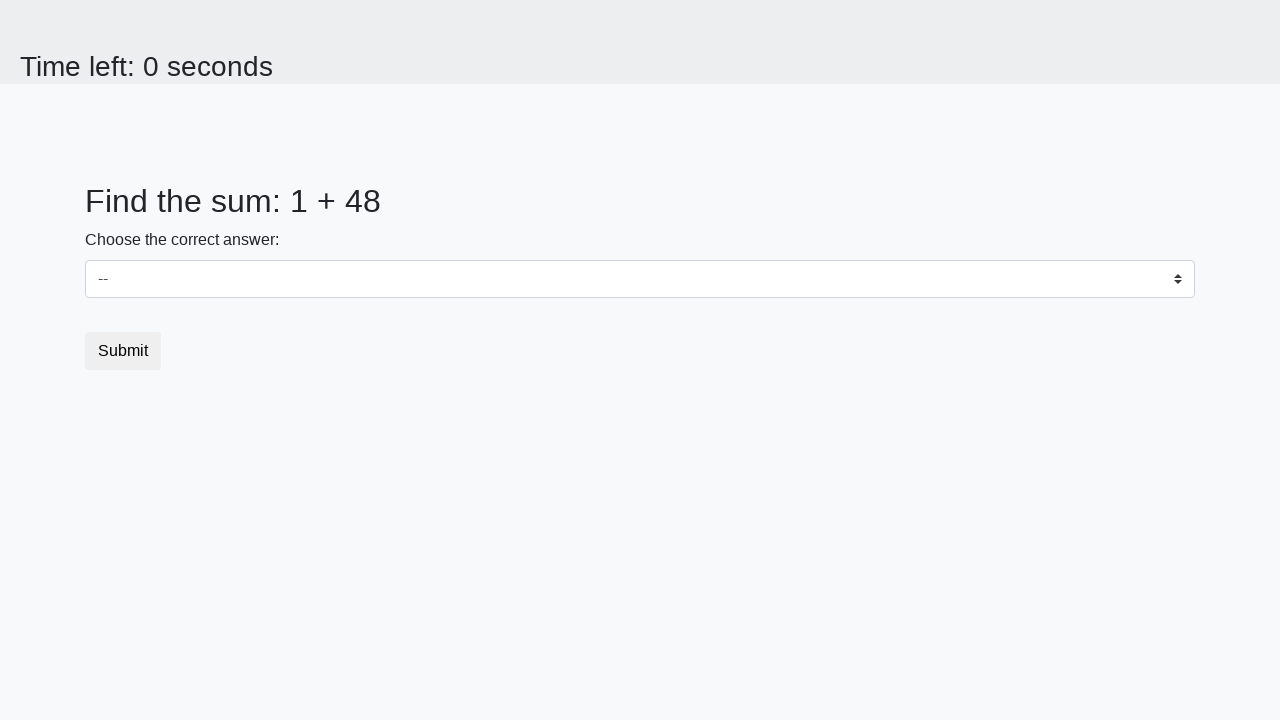